Tests the download functionality on the DemoQA upload-download page by clicking the download button to initiate a file download.

Starting URL: https://demoqa.com/upload-download

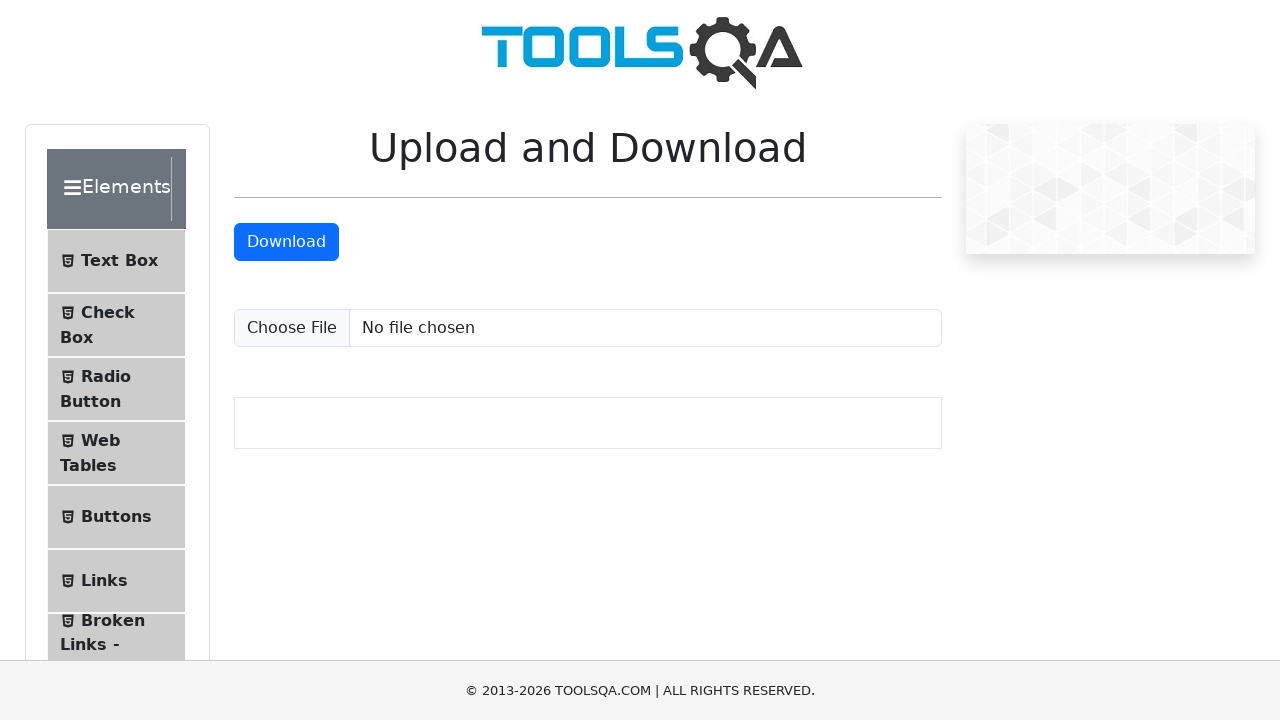

Download button became visible
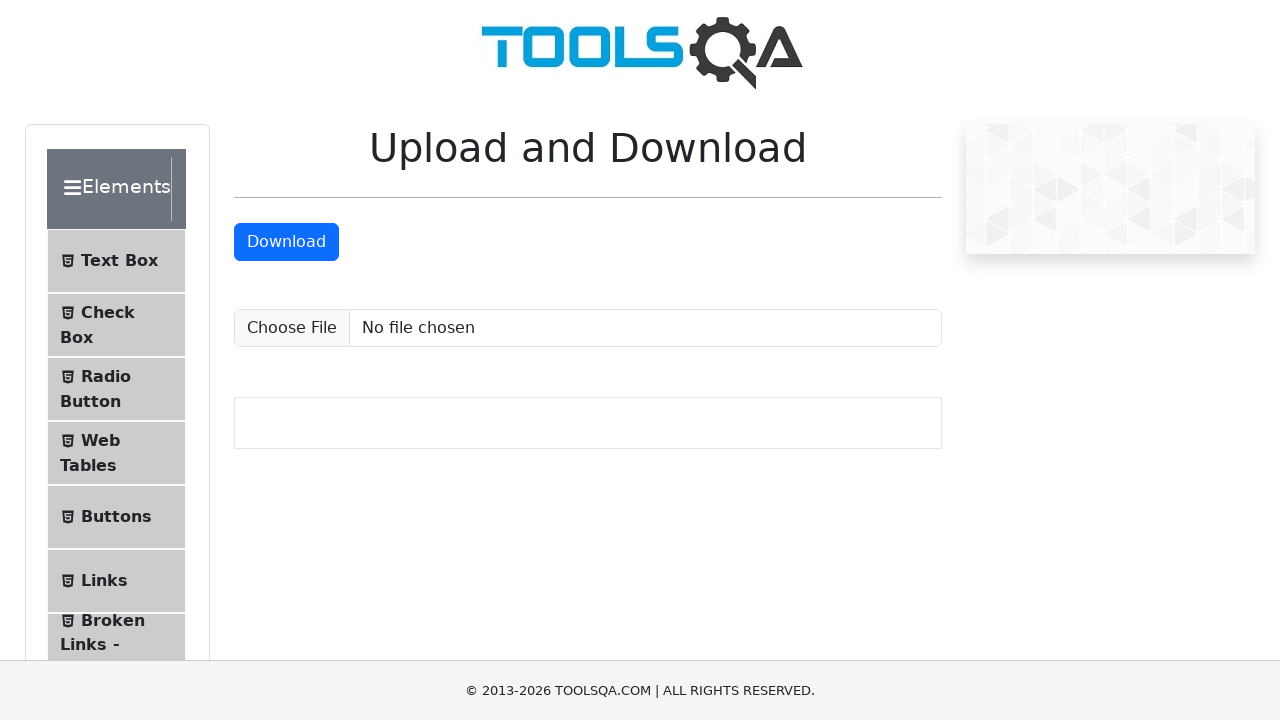

Clicked download button to initiate file download at (286, 242) on #downloadButton
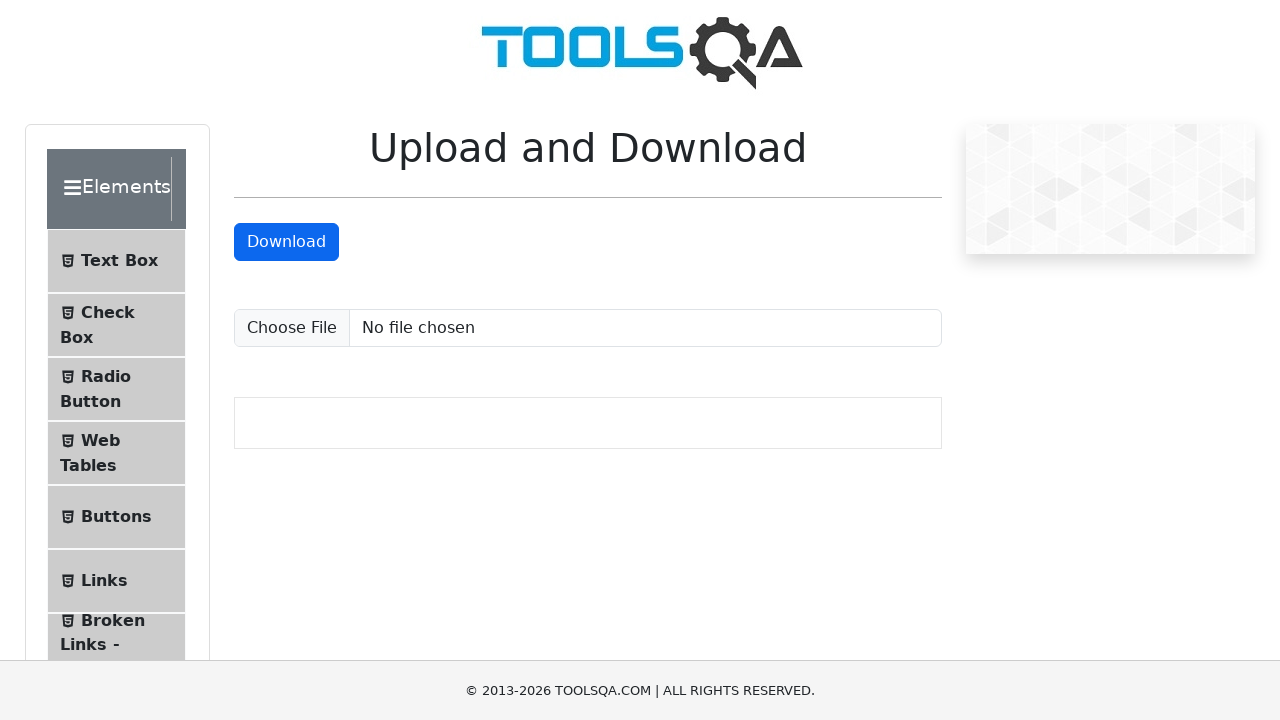

File download completed successfully
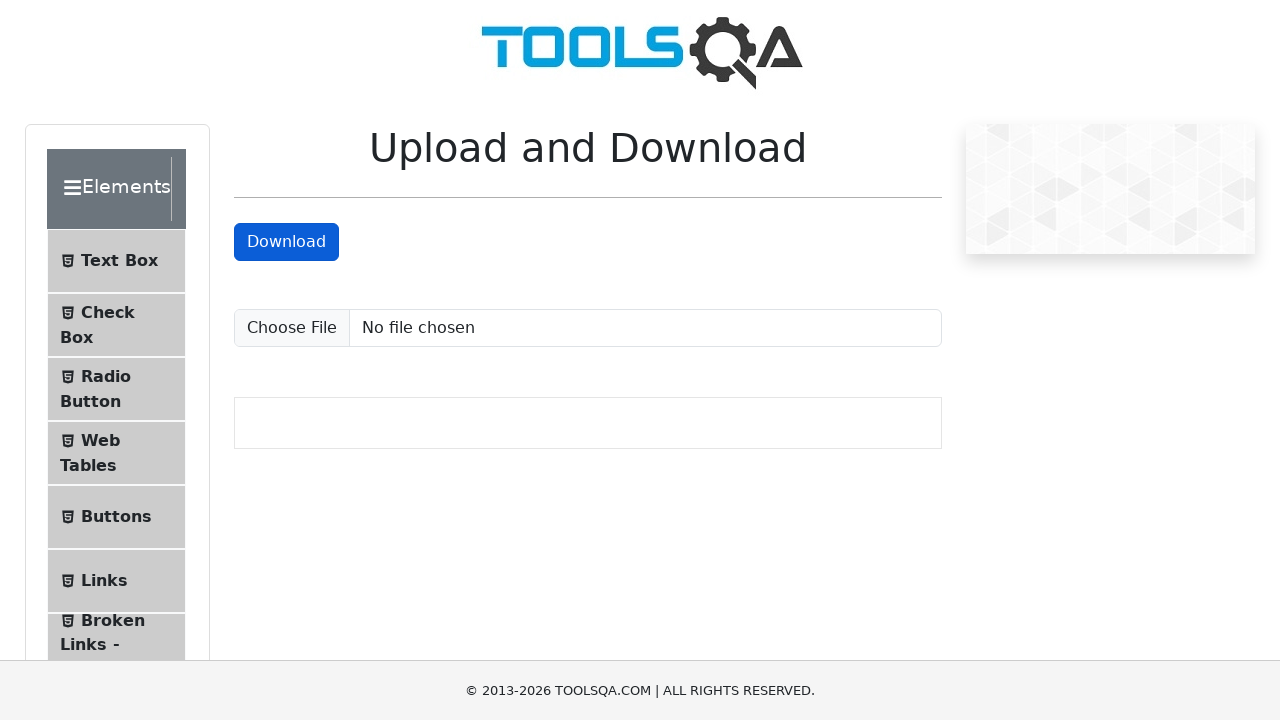

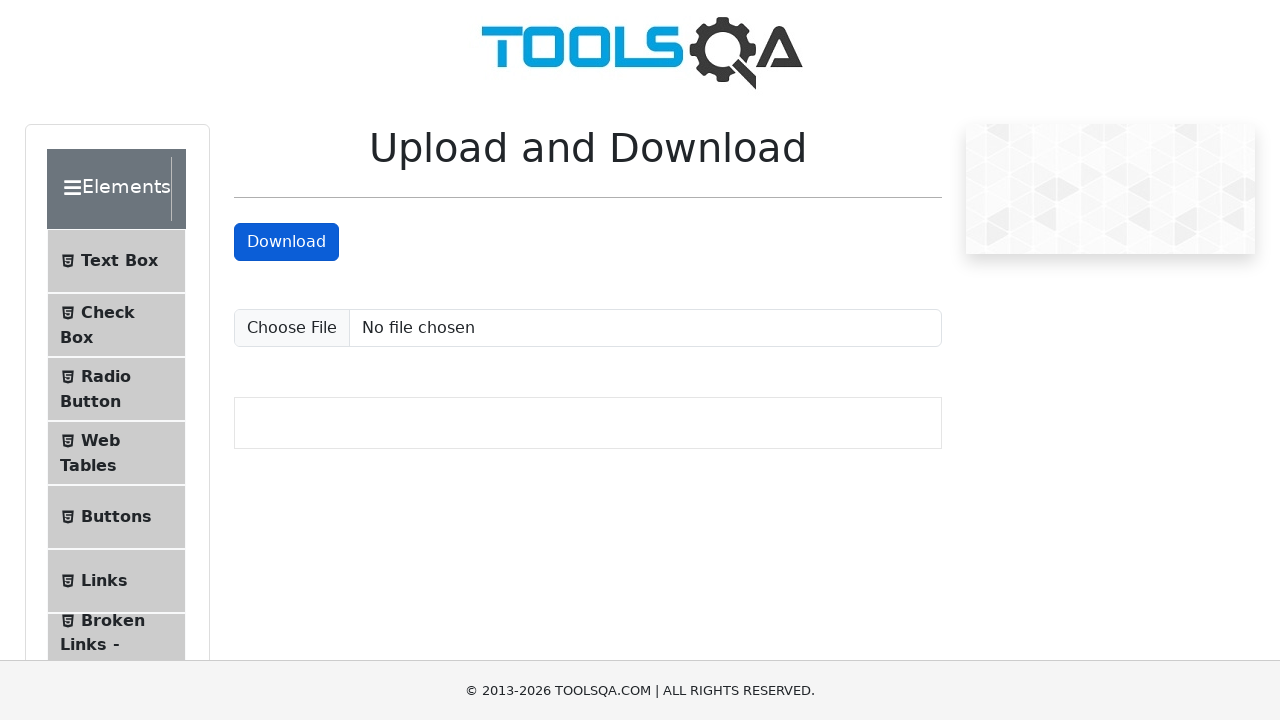